Tests custom radio button and checkbox selection on a Google Form by selecting location options

Starting URL: https://docs.google.com/forms/d/e/1FAIpQLSfiypnd69zhuDkjKgqvpID9kwO29UCzeCVrGGtbNPZXQok0jA/viewform

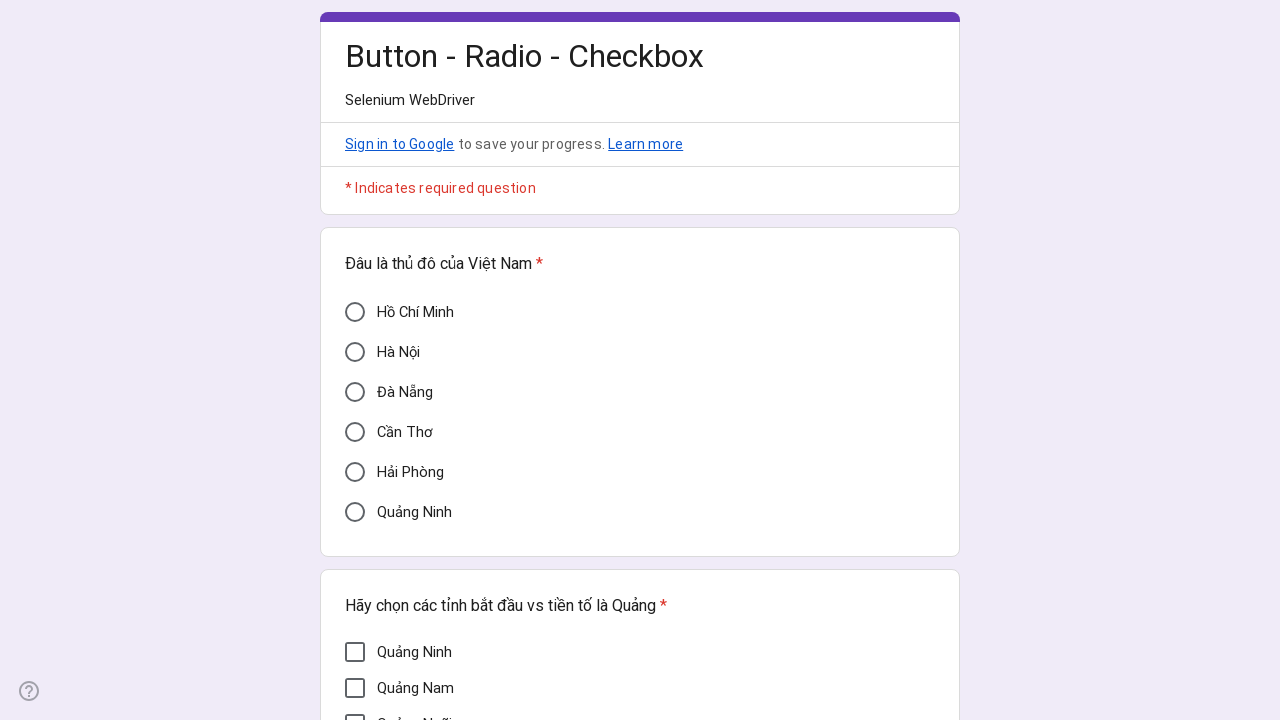

Clicked Cần Thơ radio button at (355, 432) on xpath=//div[@aria-label='Cần Thơ']
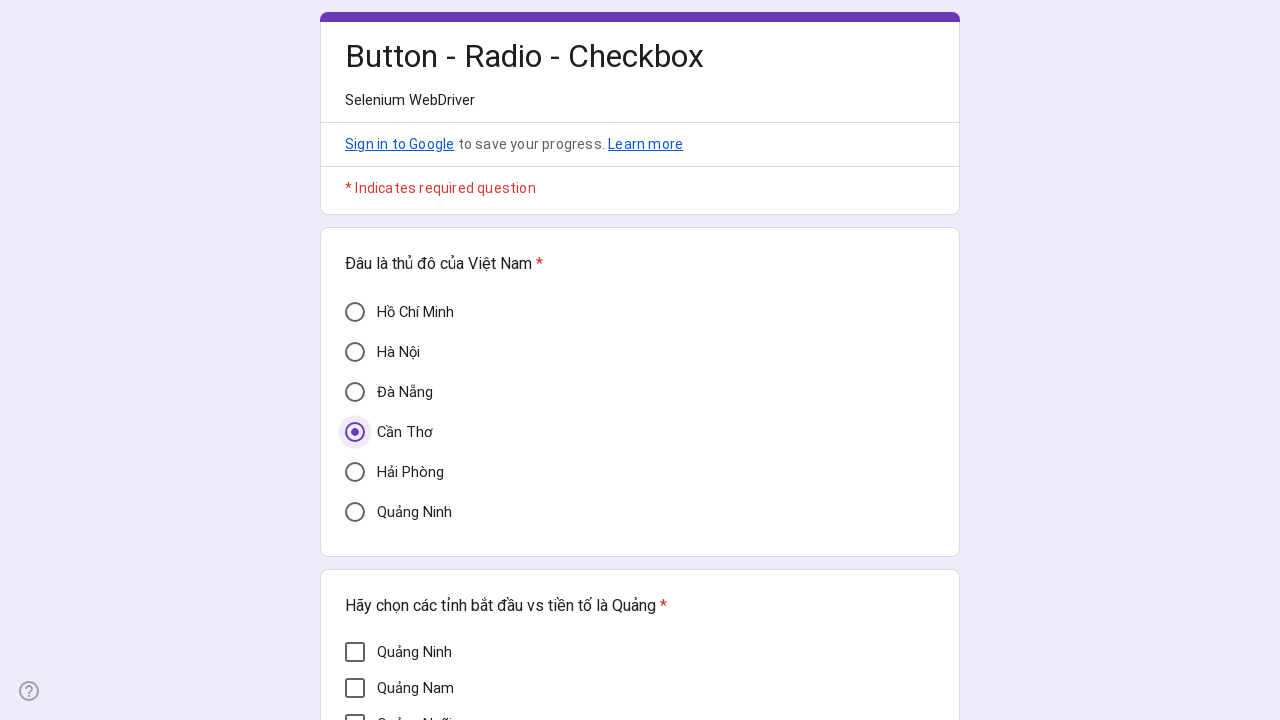

Clicked Quảng Nam checkbox at (355, 688) on xpath=//div[@aria-label='Quảng Nam']
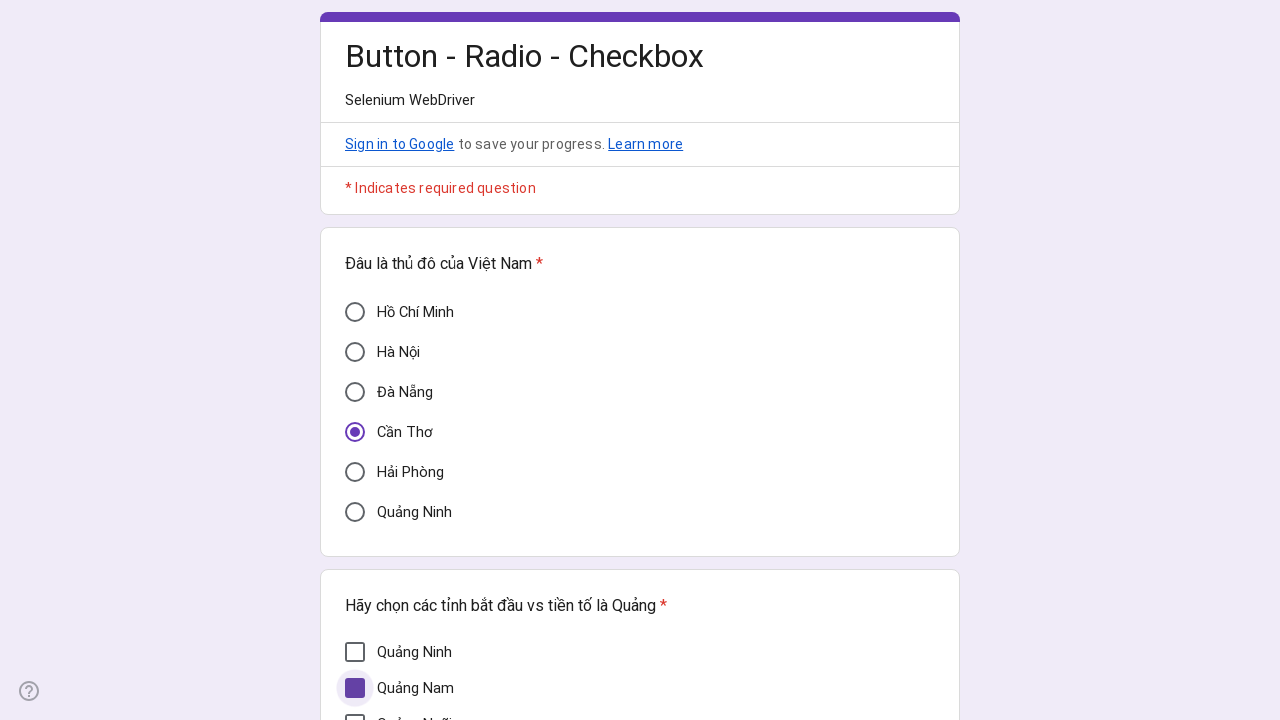

Clicked Quảng Bình checkbox at (355, 413) on xpath=//div[@aria-label='Quảng Bình']
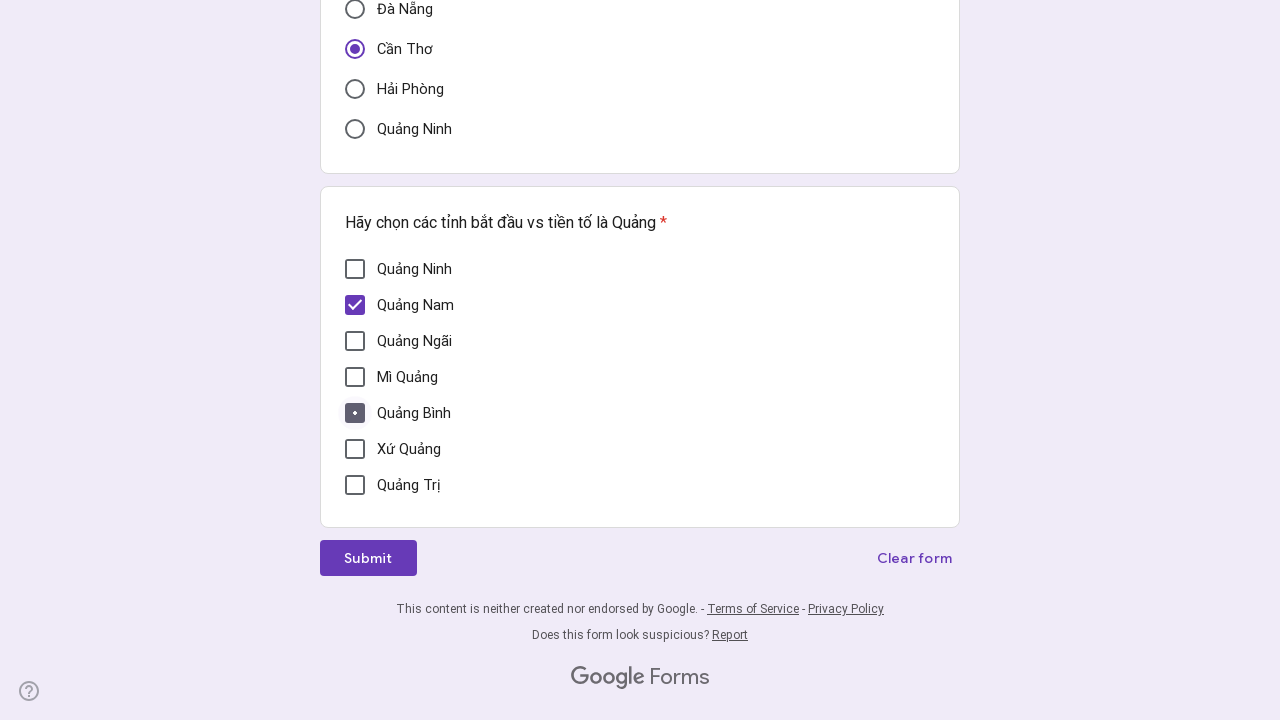

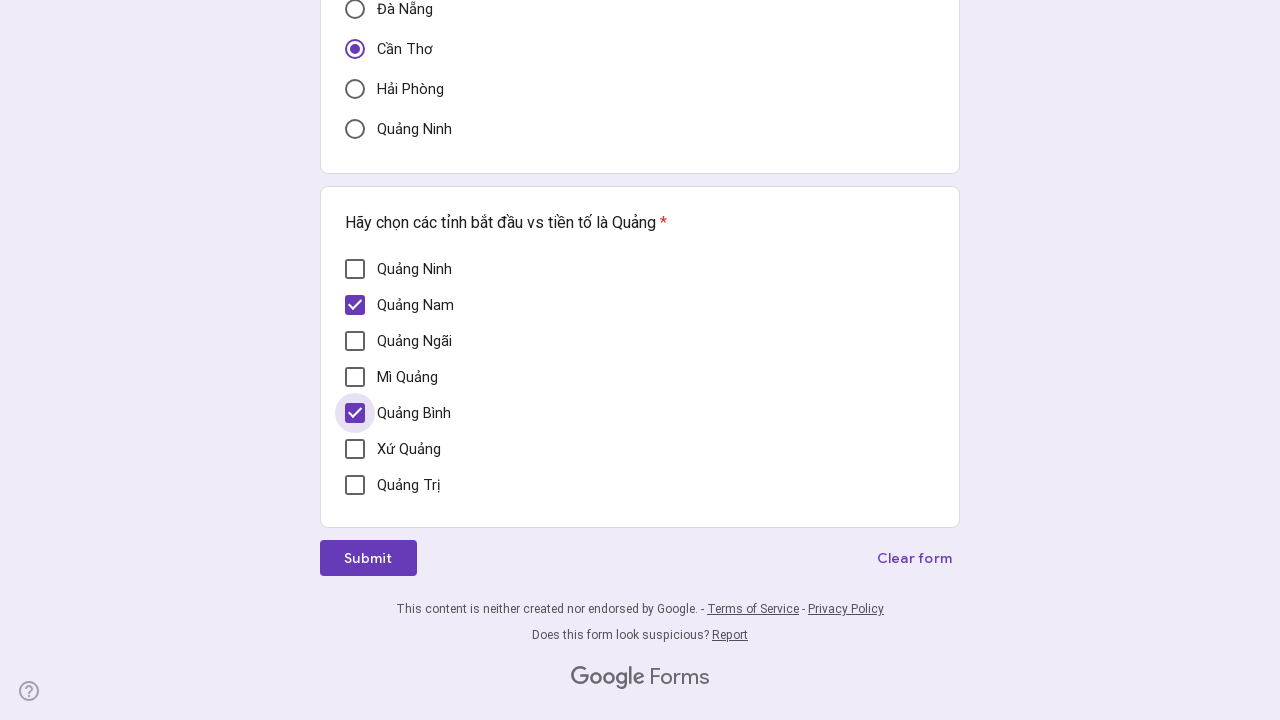